Tests HTML-based popup interaction by clicking a preview button and dismissing the popup with OK button

Starting URL: https://sweetalert.js.org/

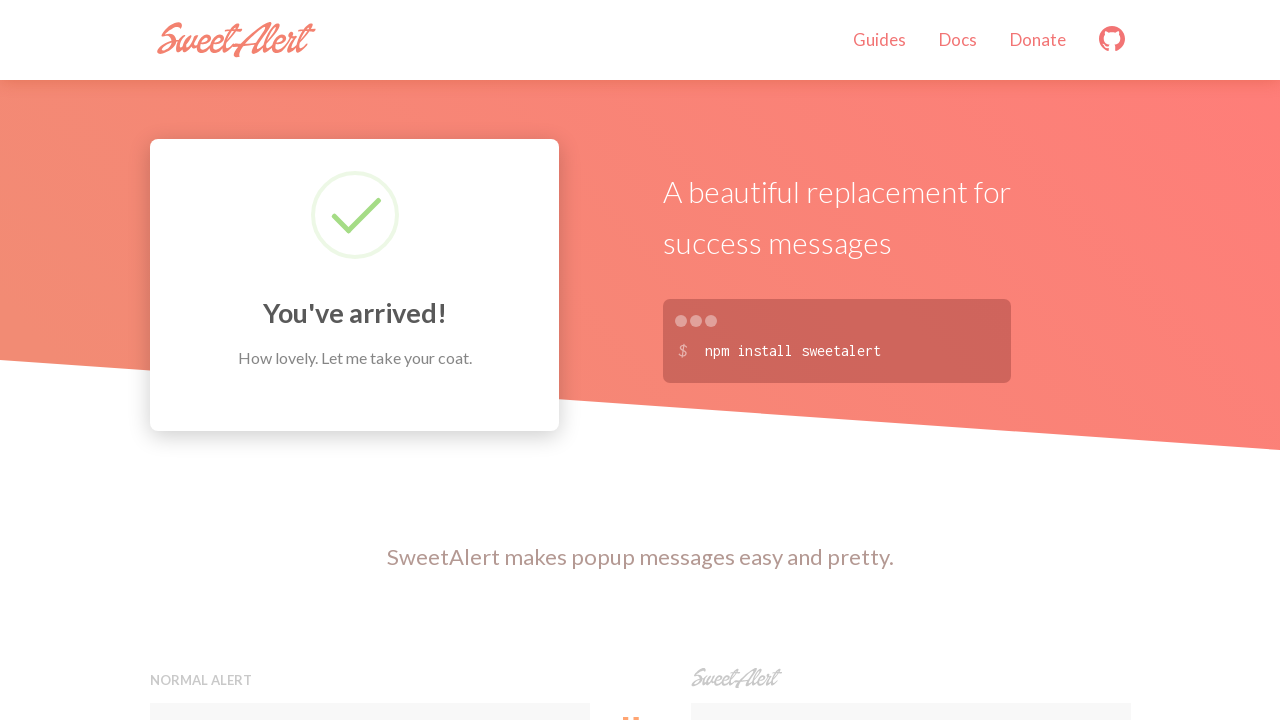

Clicked the second preview button to trigger HTML popup at (910, 360) on (//button[@class='preview'])[2]
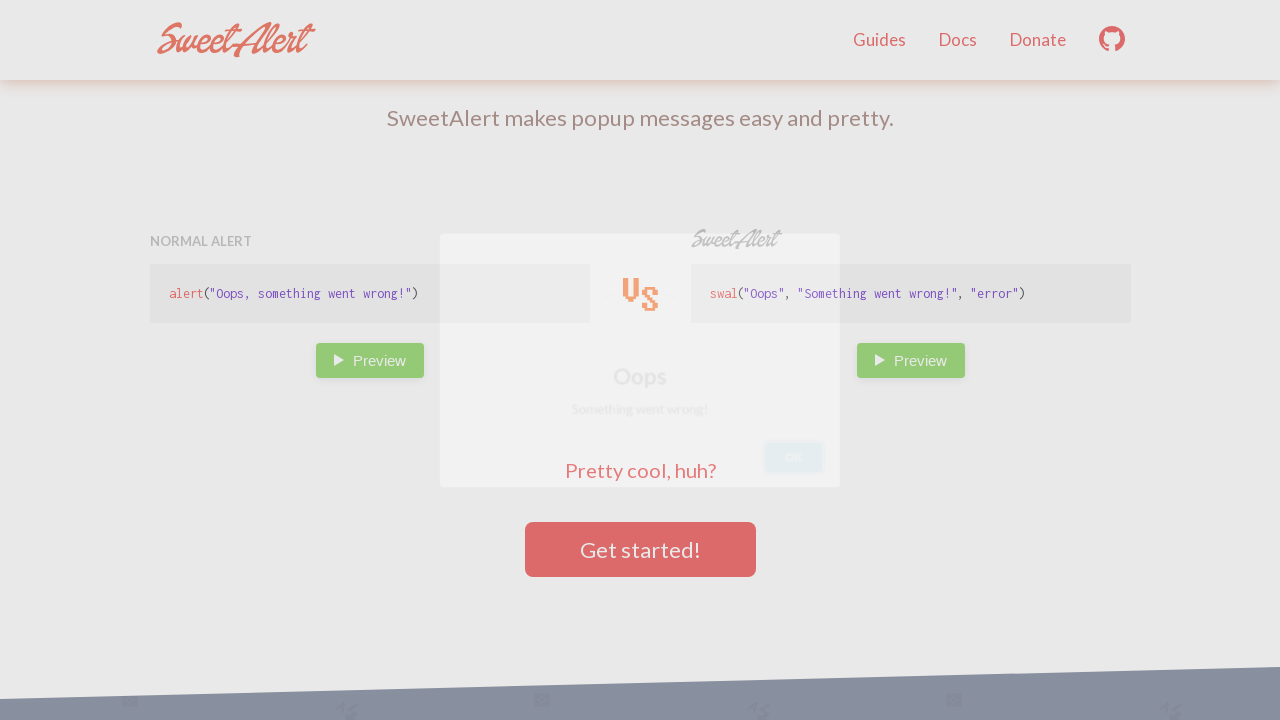

Clicked OK button to dismiss the popup at (824, 476) on xpath=//button[.='OK']
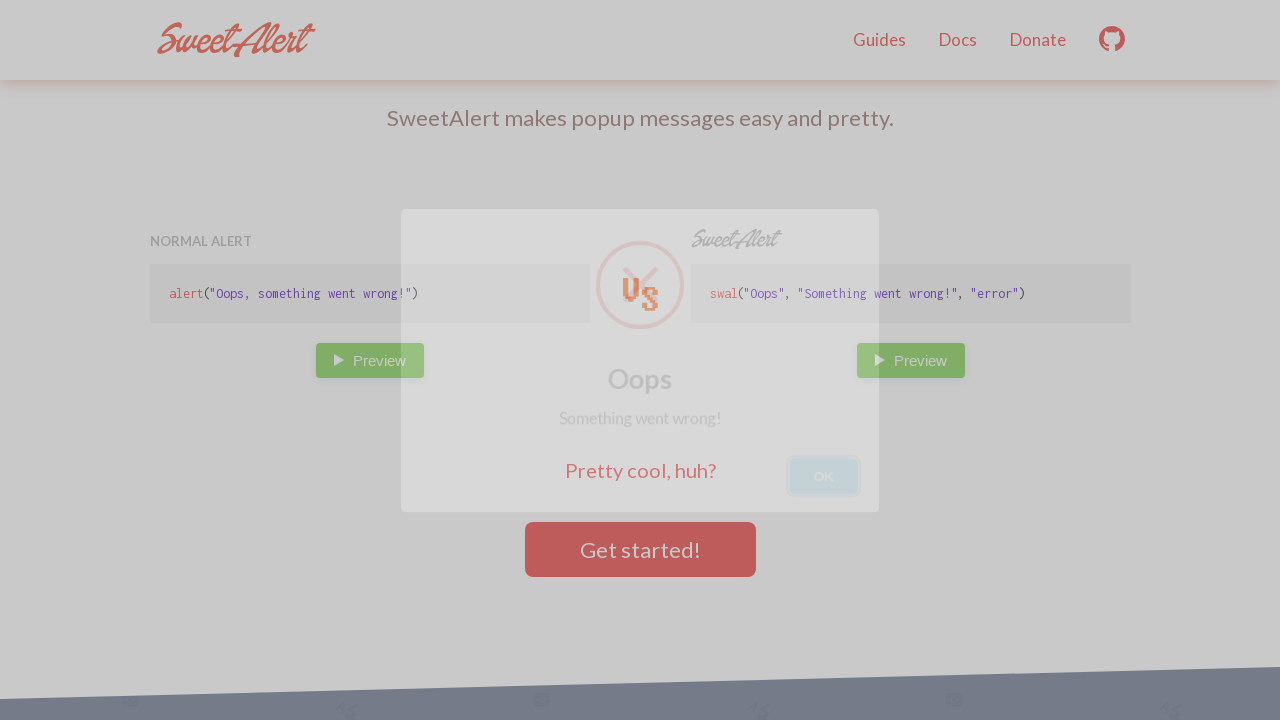

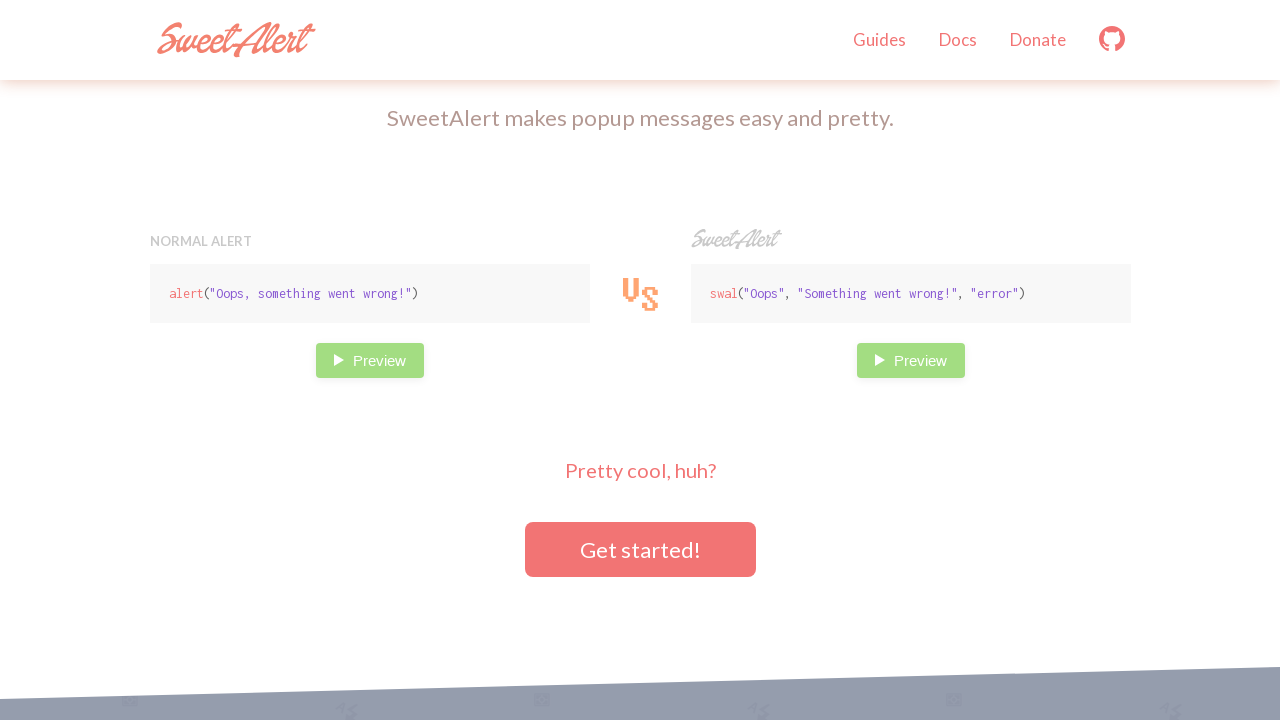